Navigates to the Wuthering Waves news page, waits for the current news article to load, clicks on it to open the full article, and verifies that the news content loads including any images.

Starting URL: https://wutheringwaves.kurogames.com/en/main#news

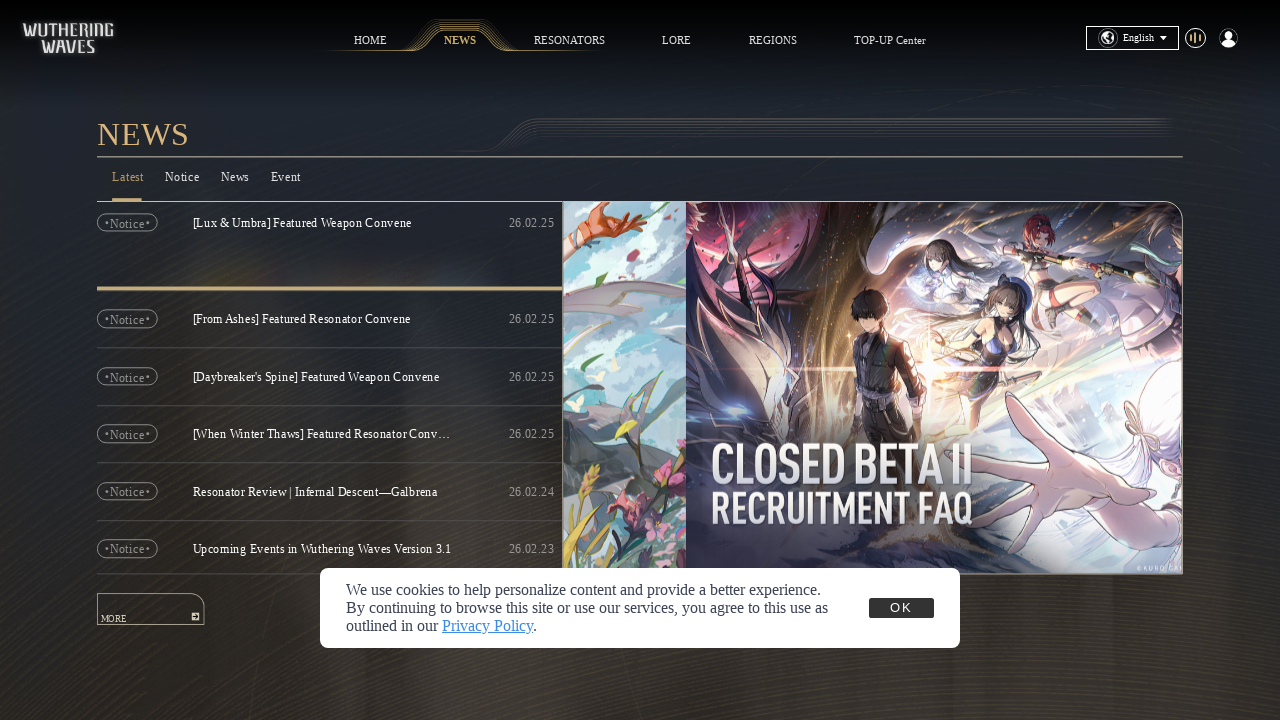

Waited for current news article to be visible
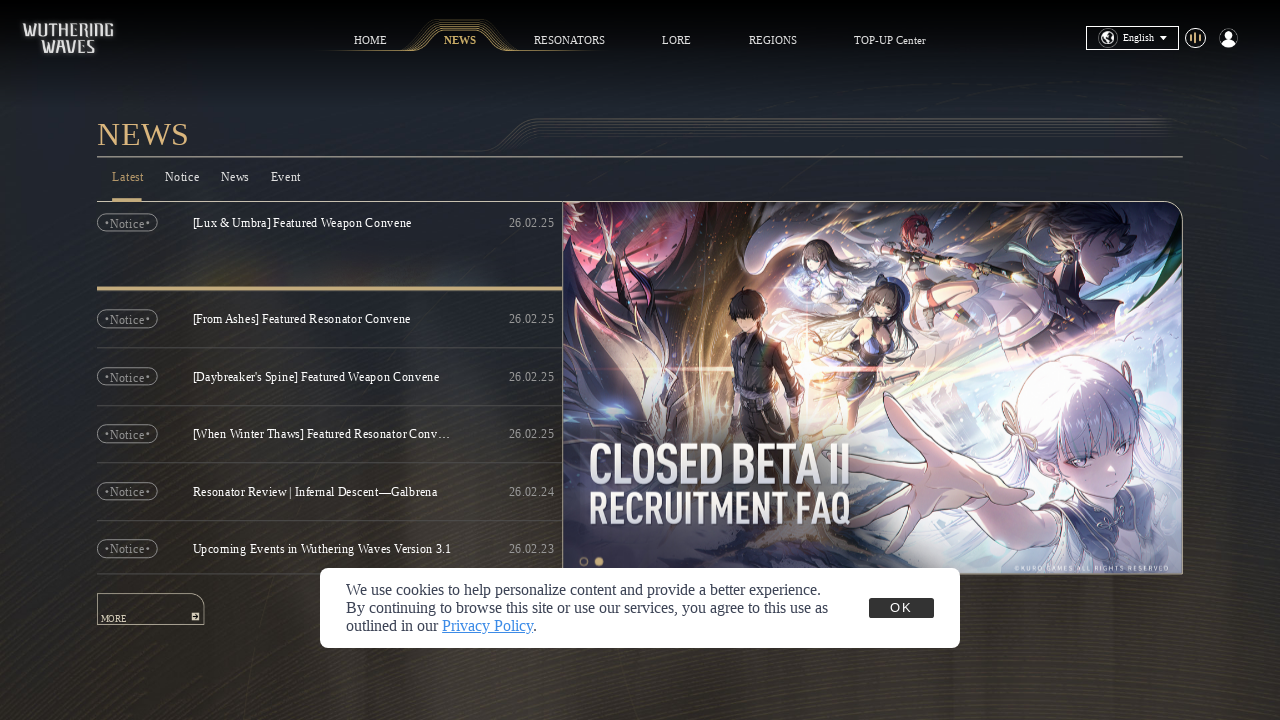

Located the current article element
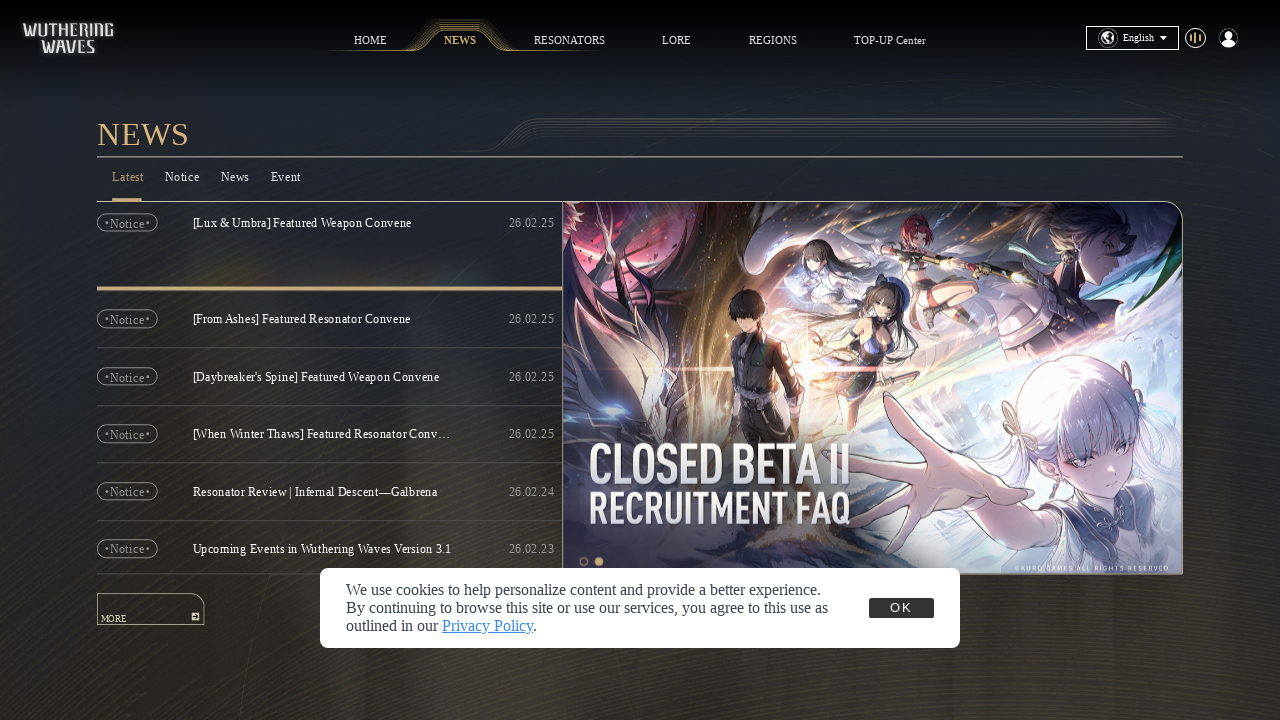

Clicked on the current news article to open full article
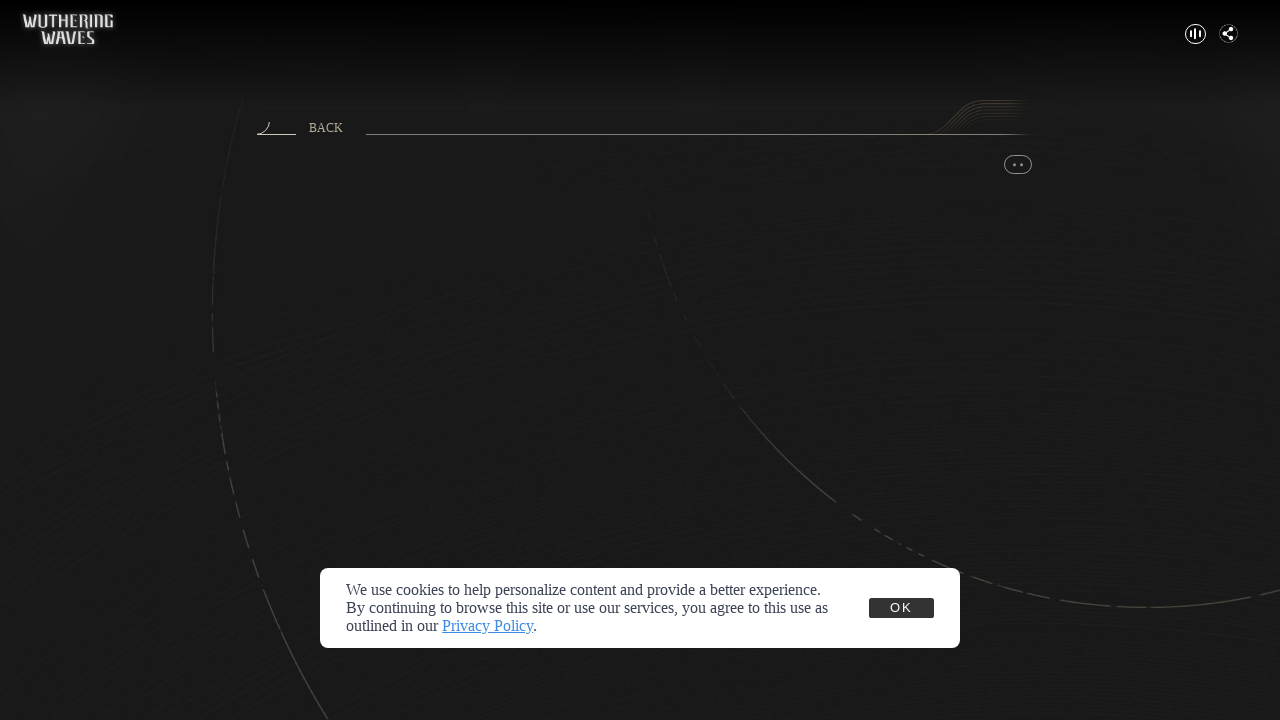

Waited 1 second for page to load after clicking article
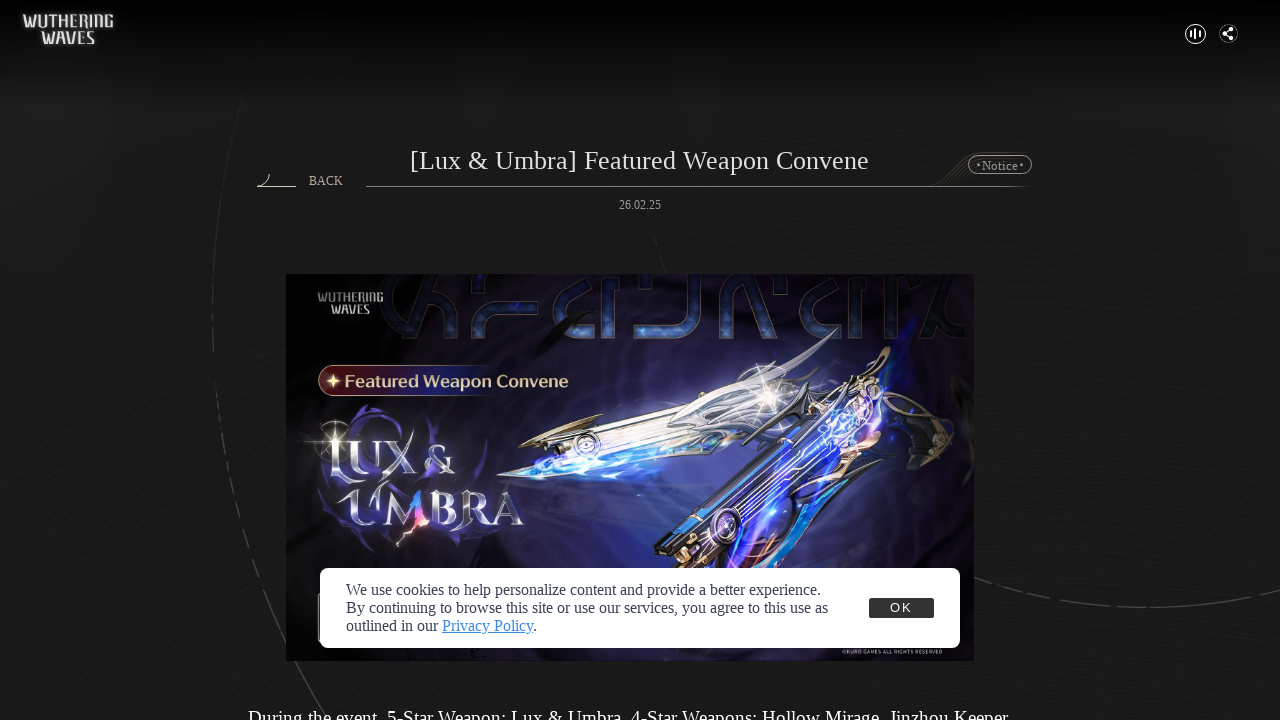

News content image loaded successfully
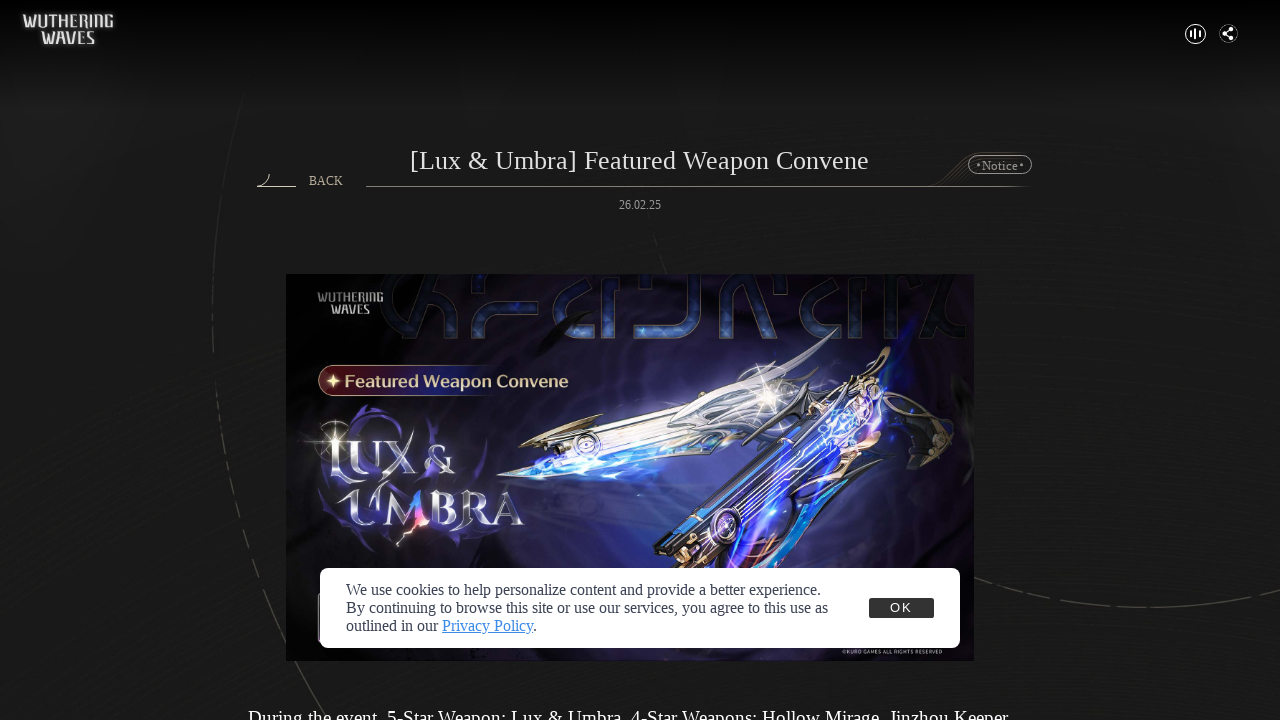

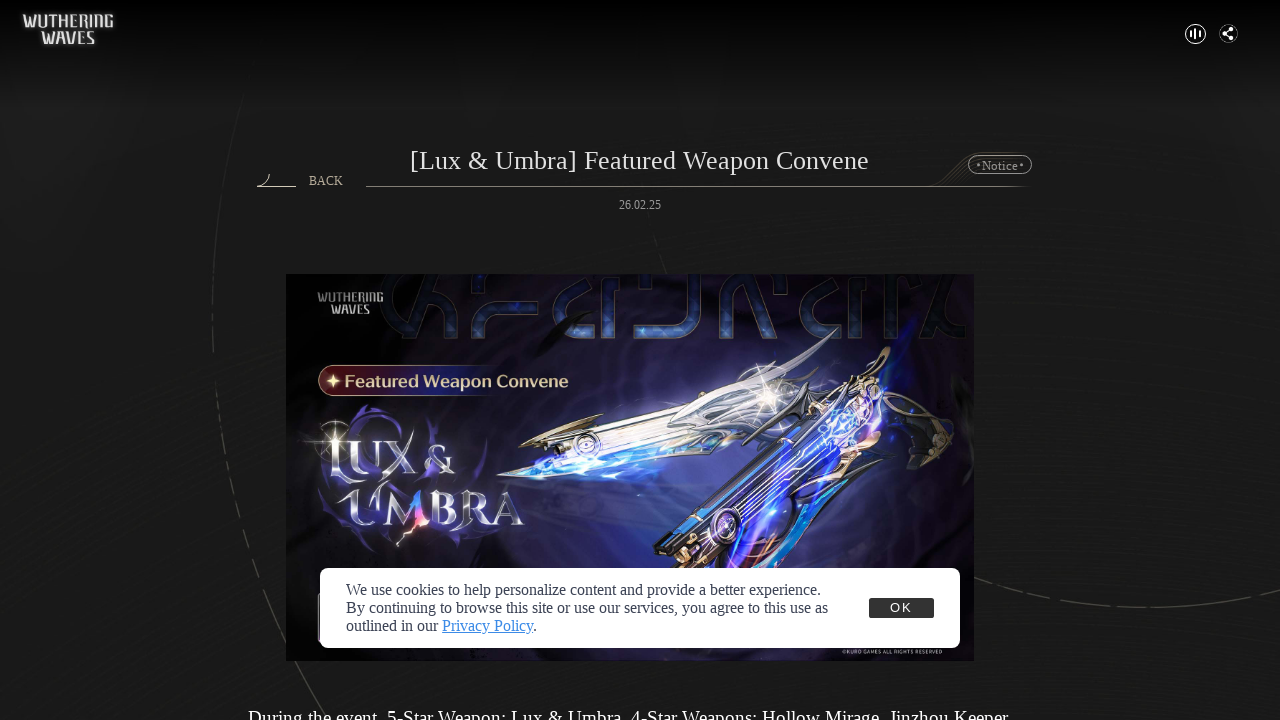